Tests JavaScript alert handling including simple alerts, confirmation dialogs, and prompt dialogs with text input

Starting URL: https://the-internet.herokuapp.com/javascript_alerts

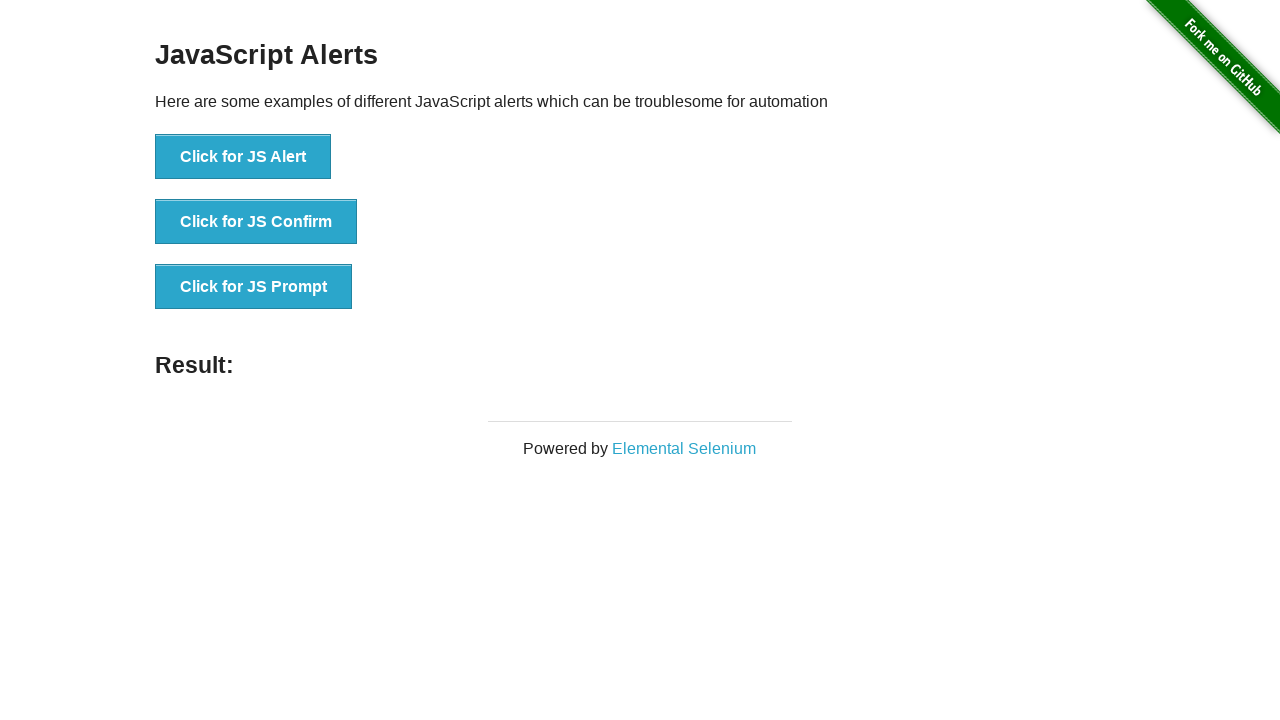

Clicked button to trigger simple JavaScript alert at (243, 157) on button:has-text('Click for JS Alert')
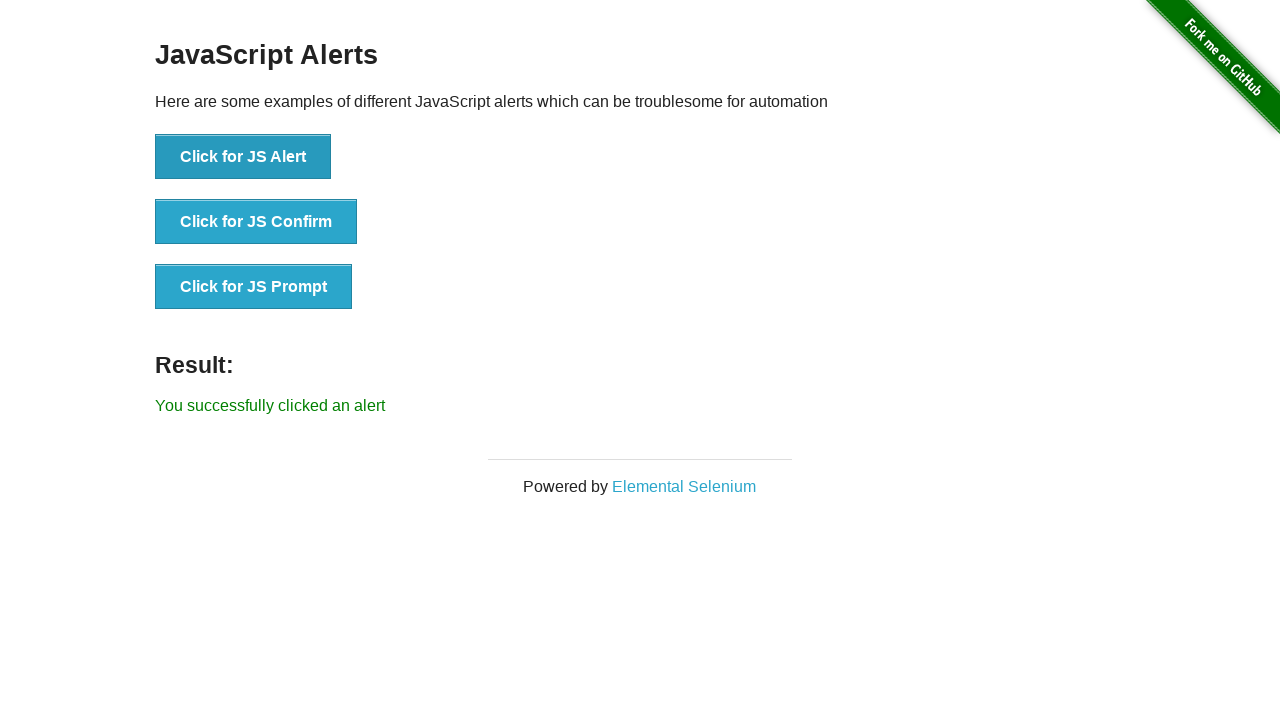

Set up dialog handler to accept simple alert
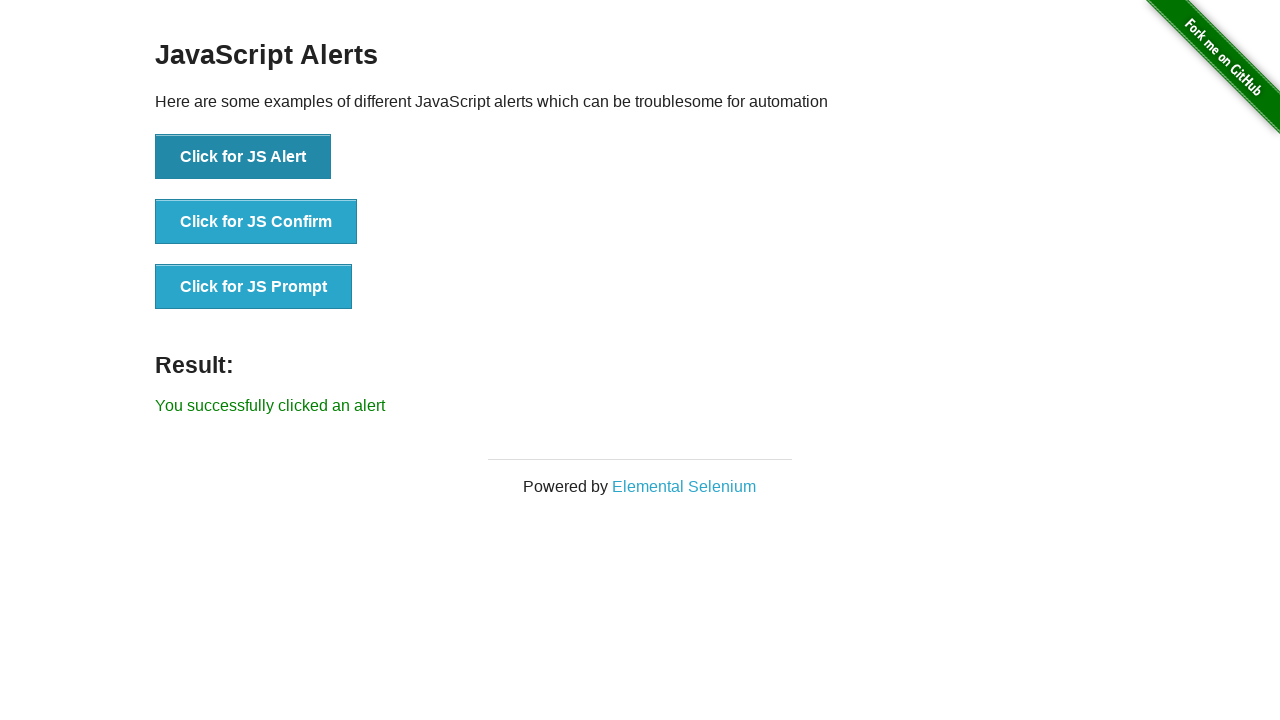

Waited 1 second for simple alert to process
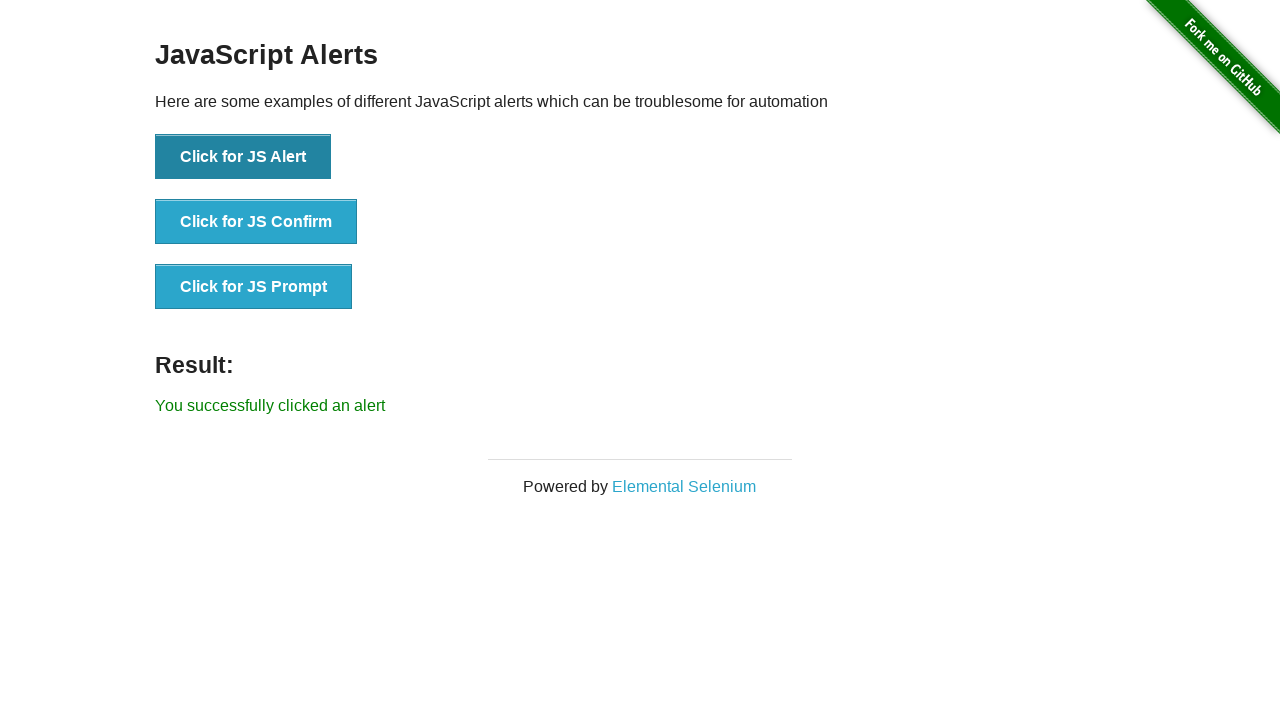

Clicked button to trigger JavaScript confirmation dialog at (256, 222) on button:has-text('Click for JS Confirm')
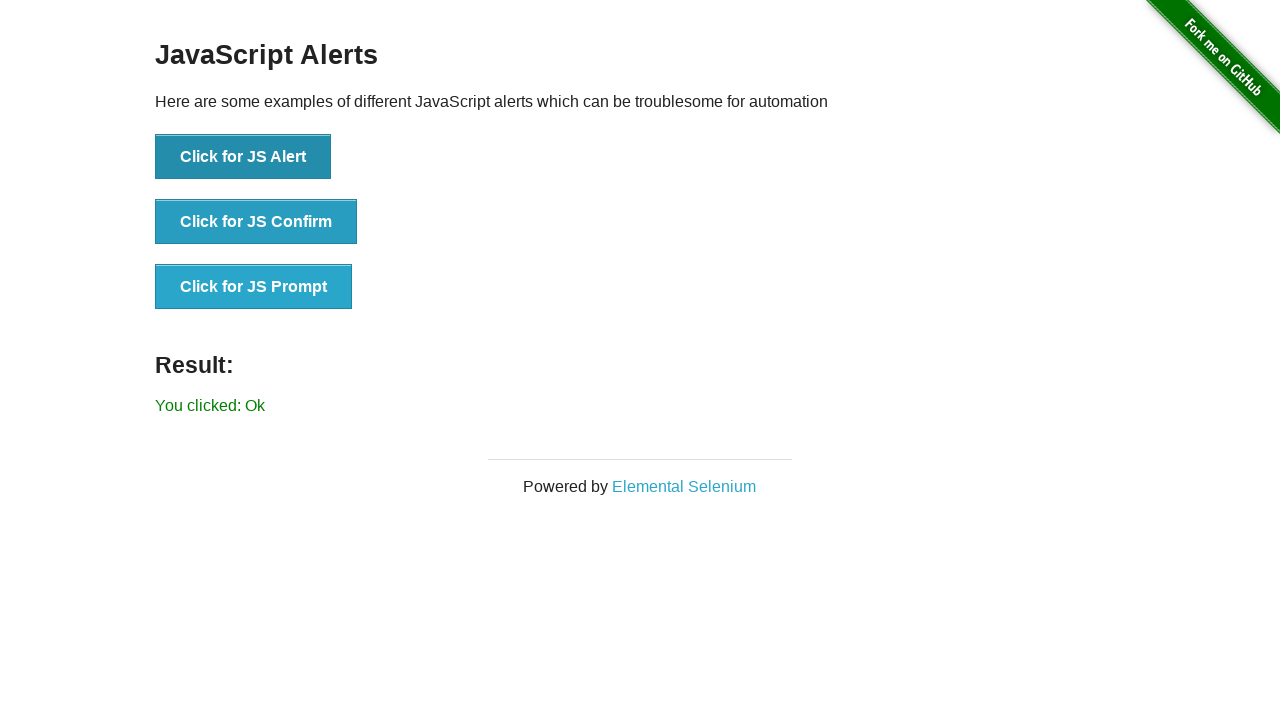

Set up dialog handler to dismiss confirmation dialog
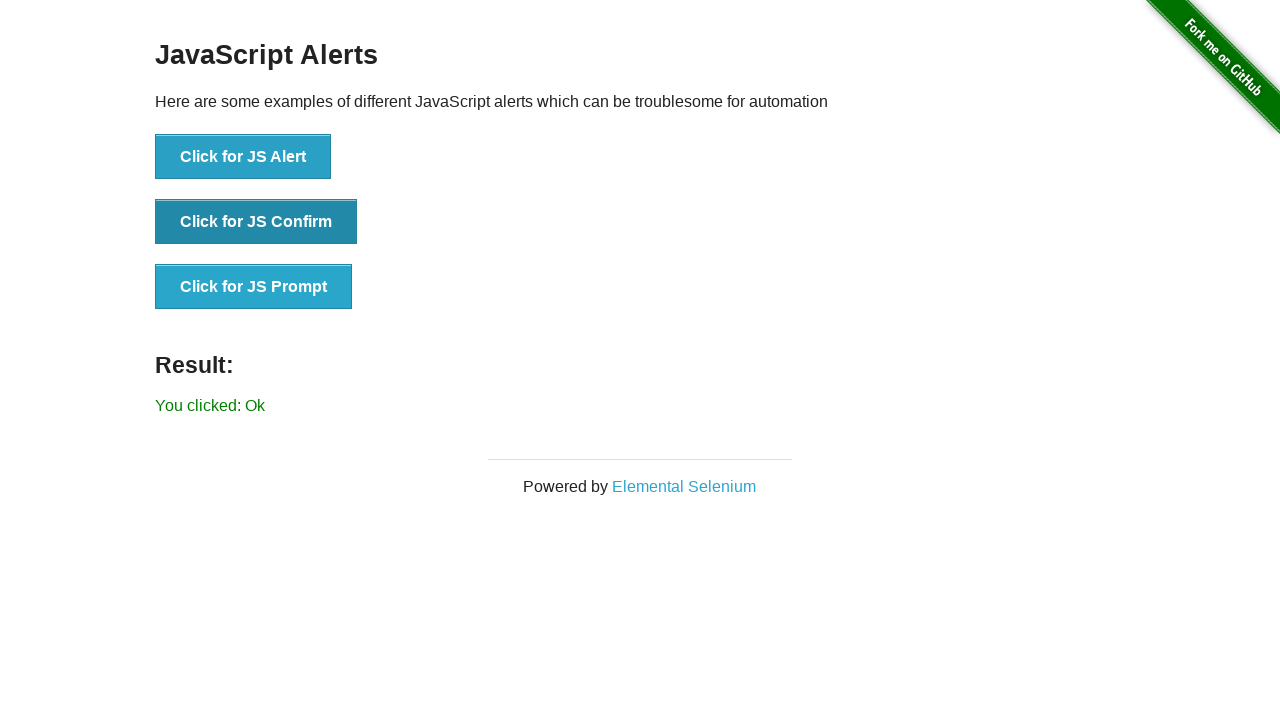

Waited 1 second for confirmation dialog to process
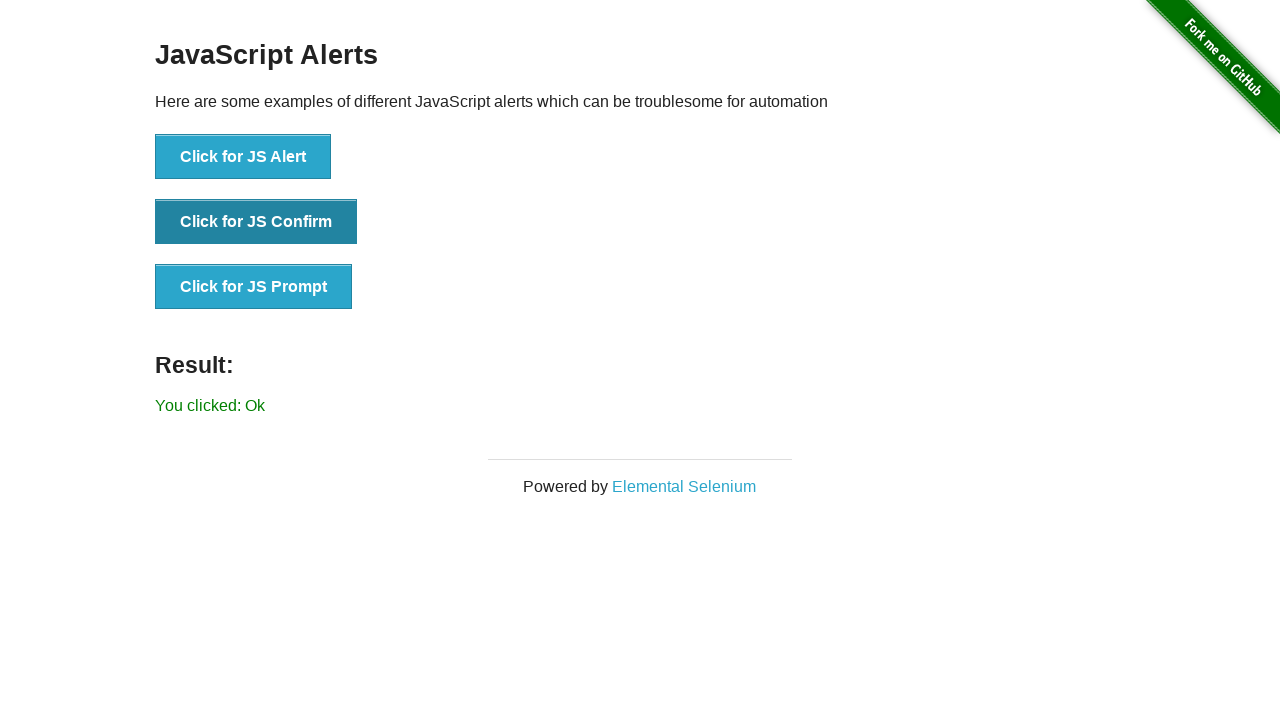

Clicked button to trigger JavaScript prompt dialog at (254, 287) on button:has-text('Click for JS Prompt')
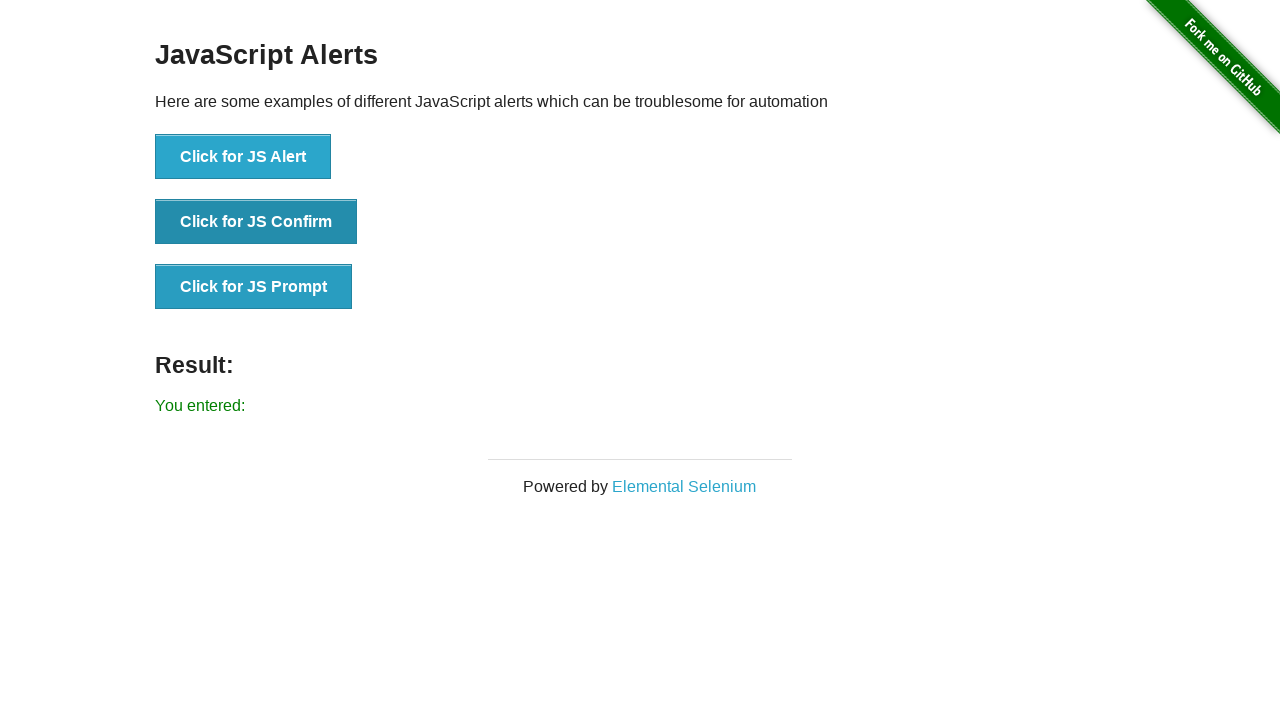

Set up dialog handler to accept prompt dialog with text 'welcome'
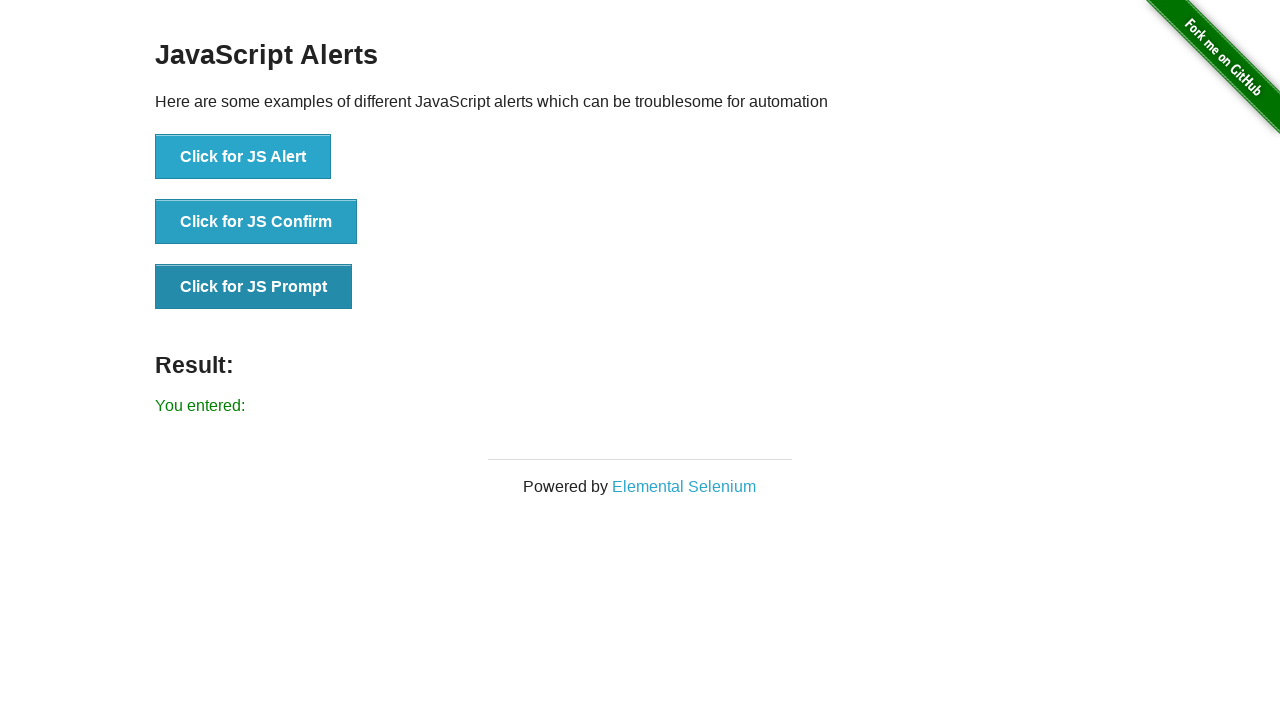

Waited 1 second for prompt dialog to process
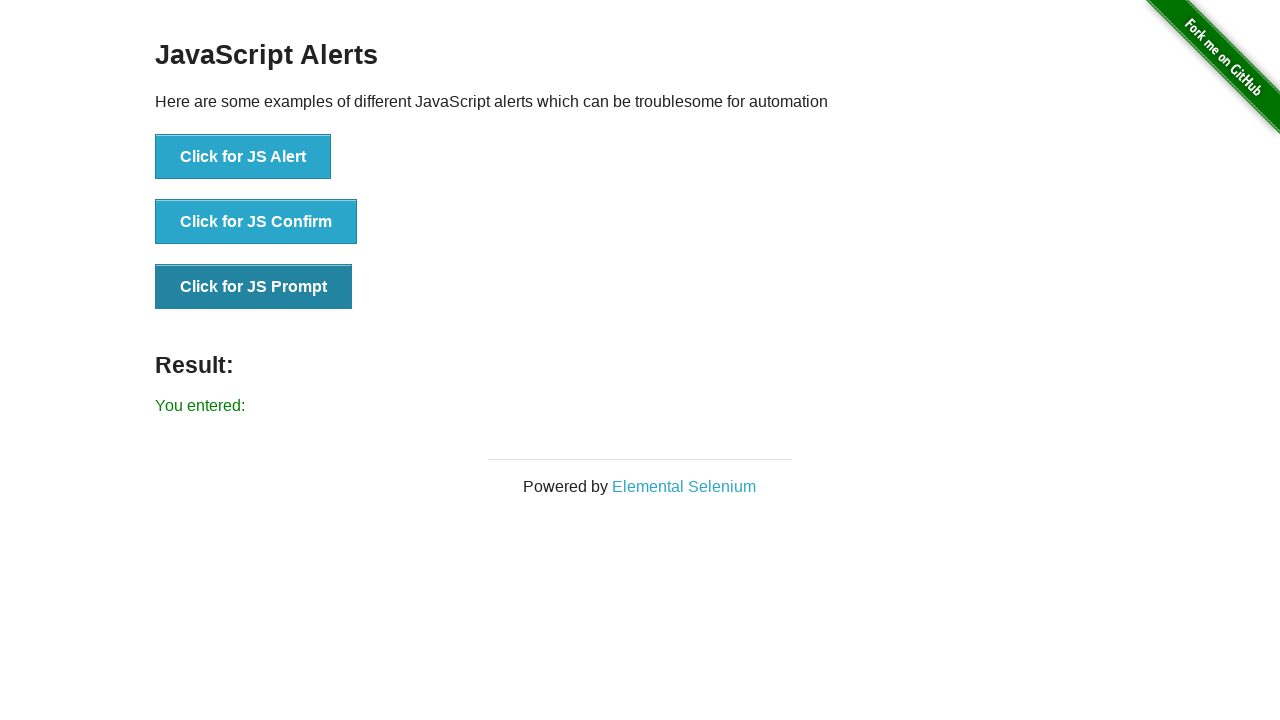

Retrieved result text from result element
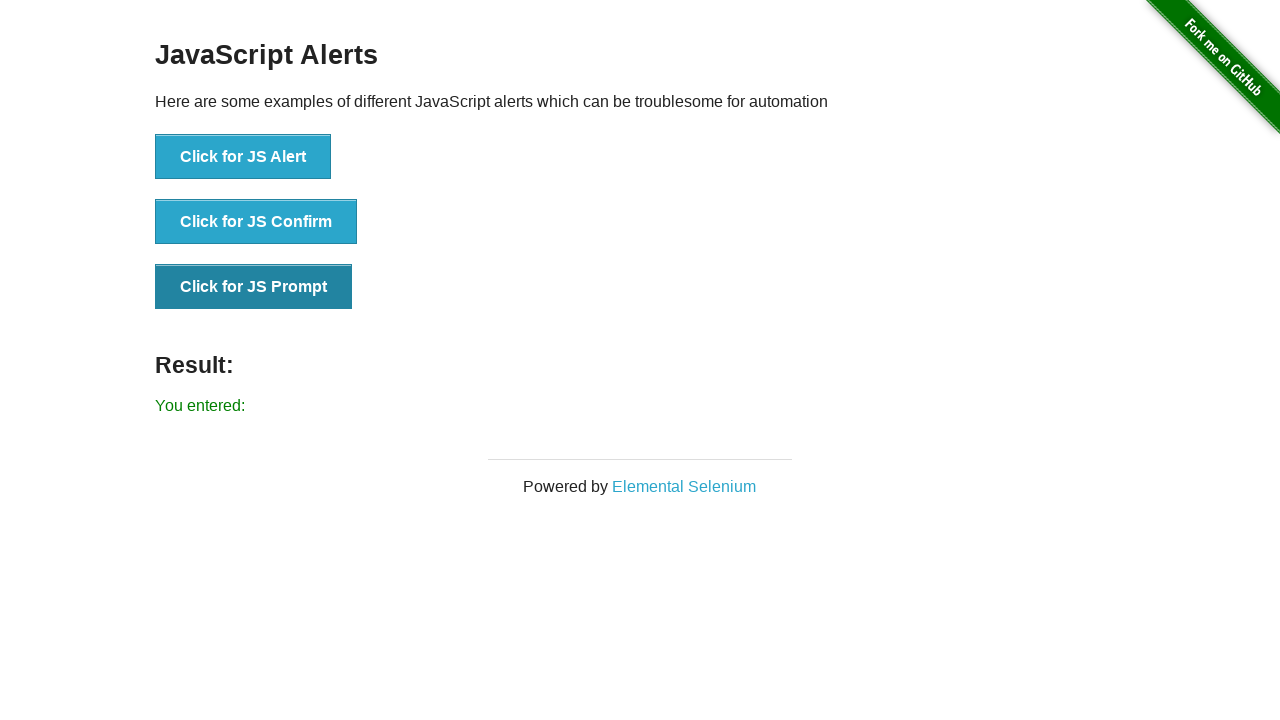

Test failed - prompt text 'welcome' was not found in result
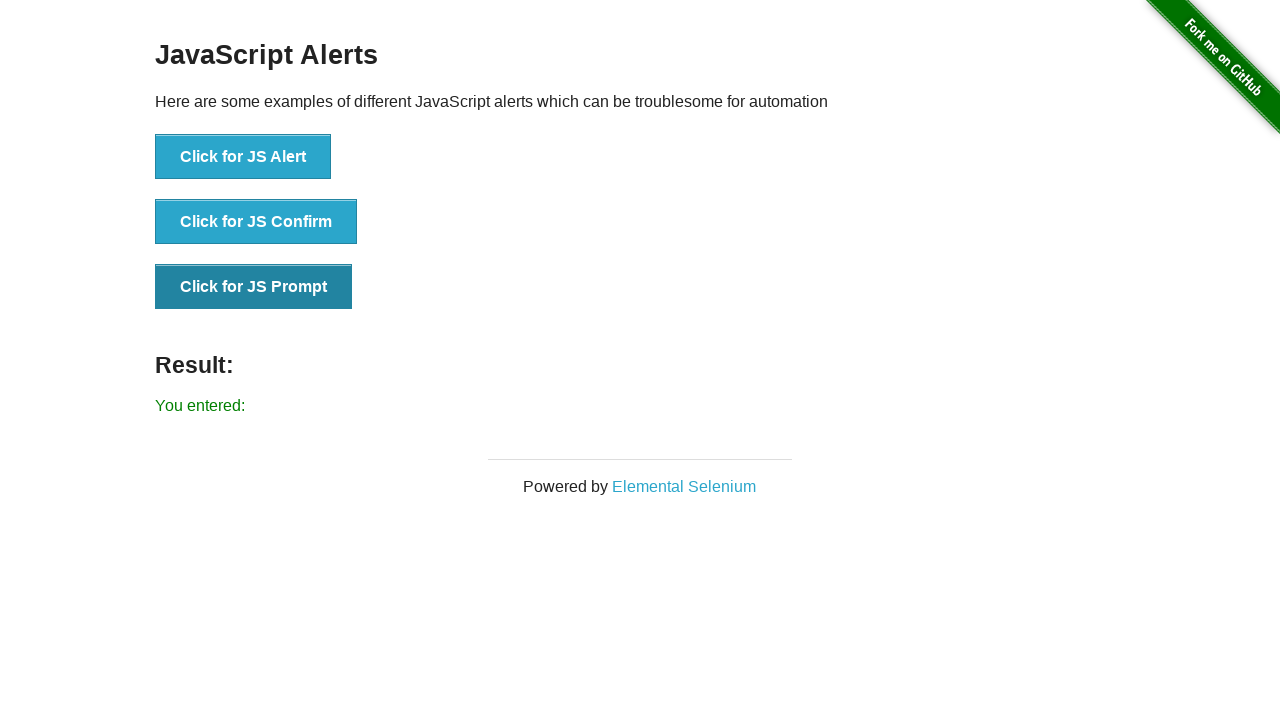

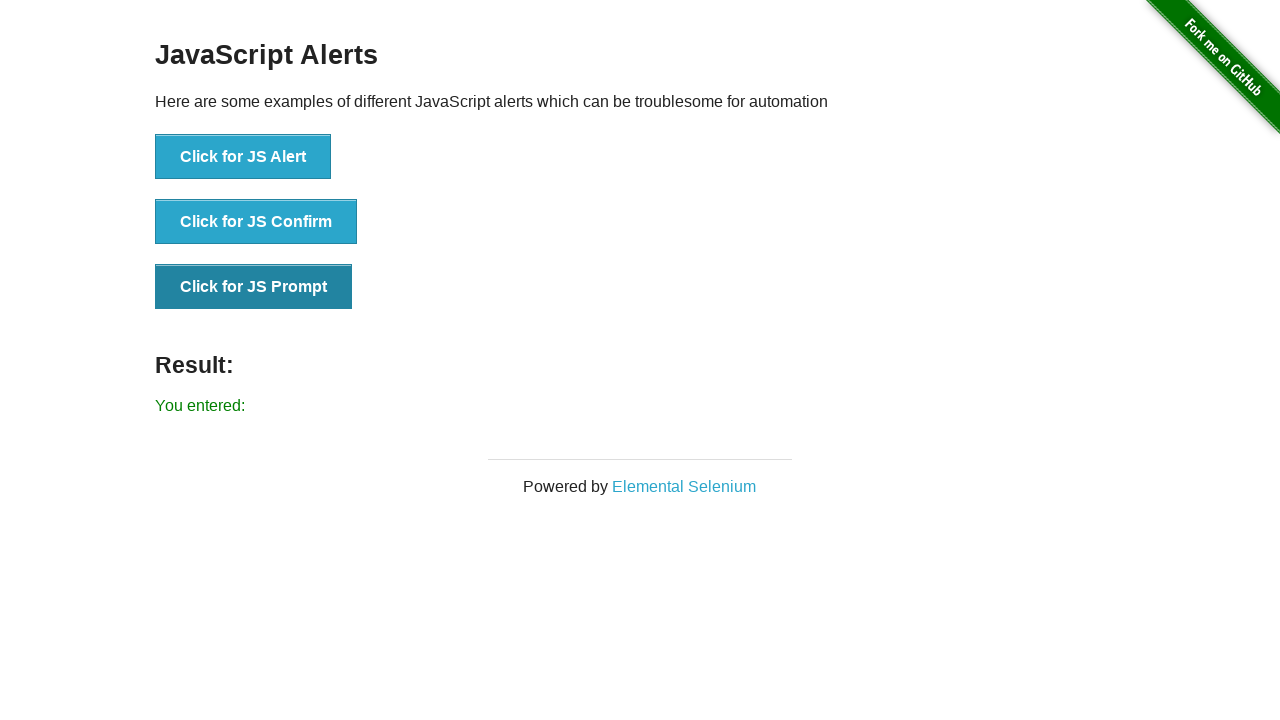